Tests an email subscription flow on a course page - fills in an email address, scrolls to and clicks a button, then verifies a discount coupon code is displayed.

Starting URL: https://qazando.com.br/curso.html

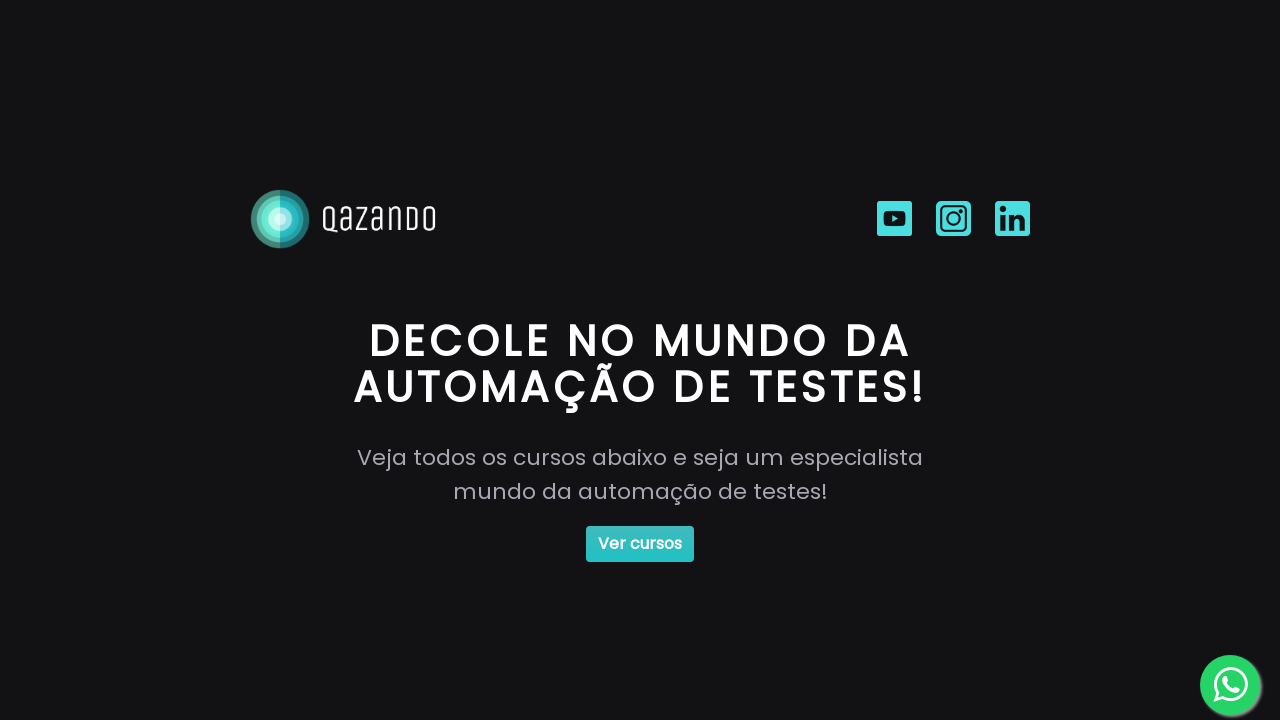

Waited for course button to load
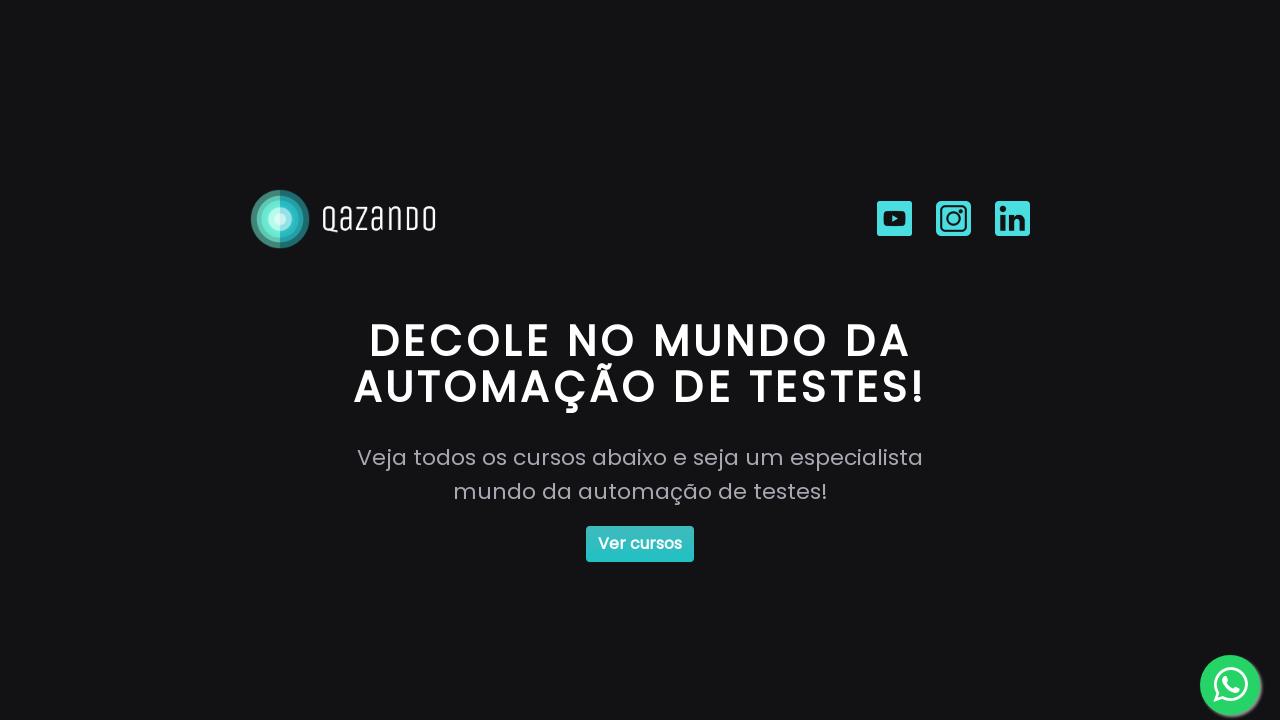

Filled email field with 'rafaelsales@gmail.com' on #email
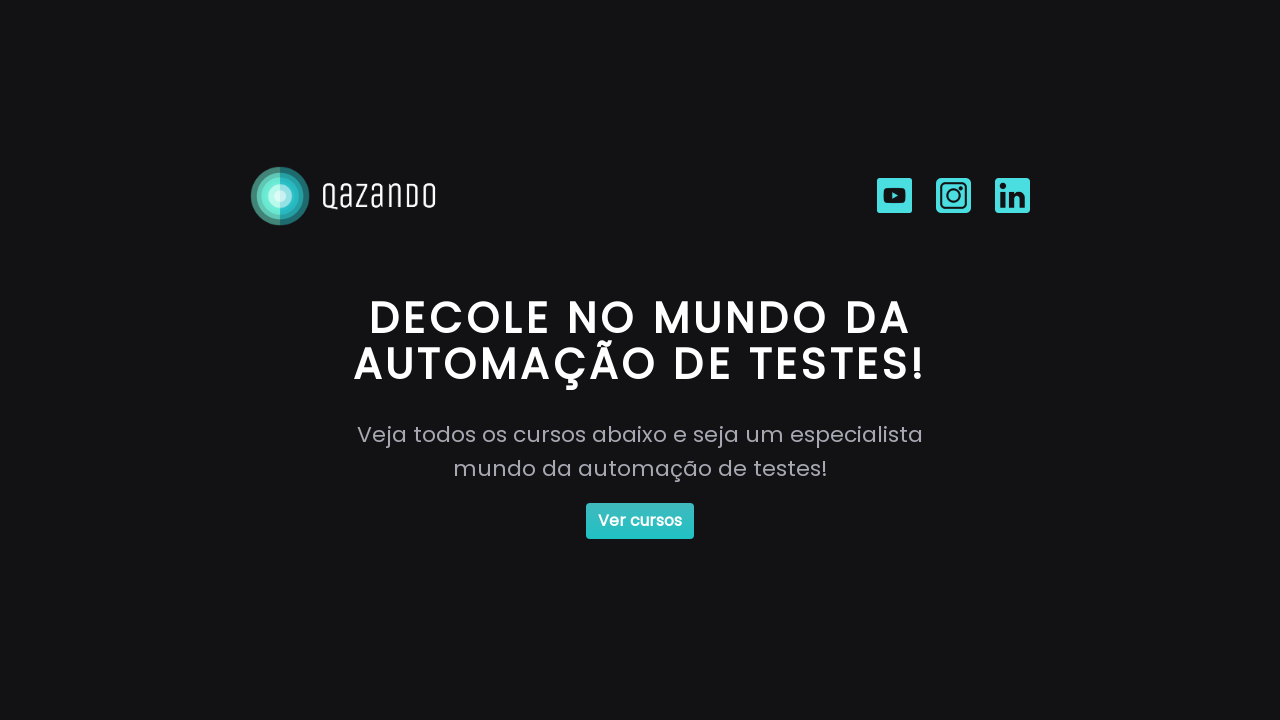

Scrolled to subscription button
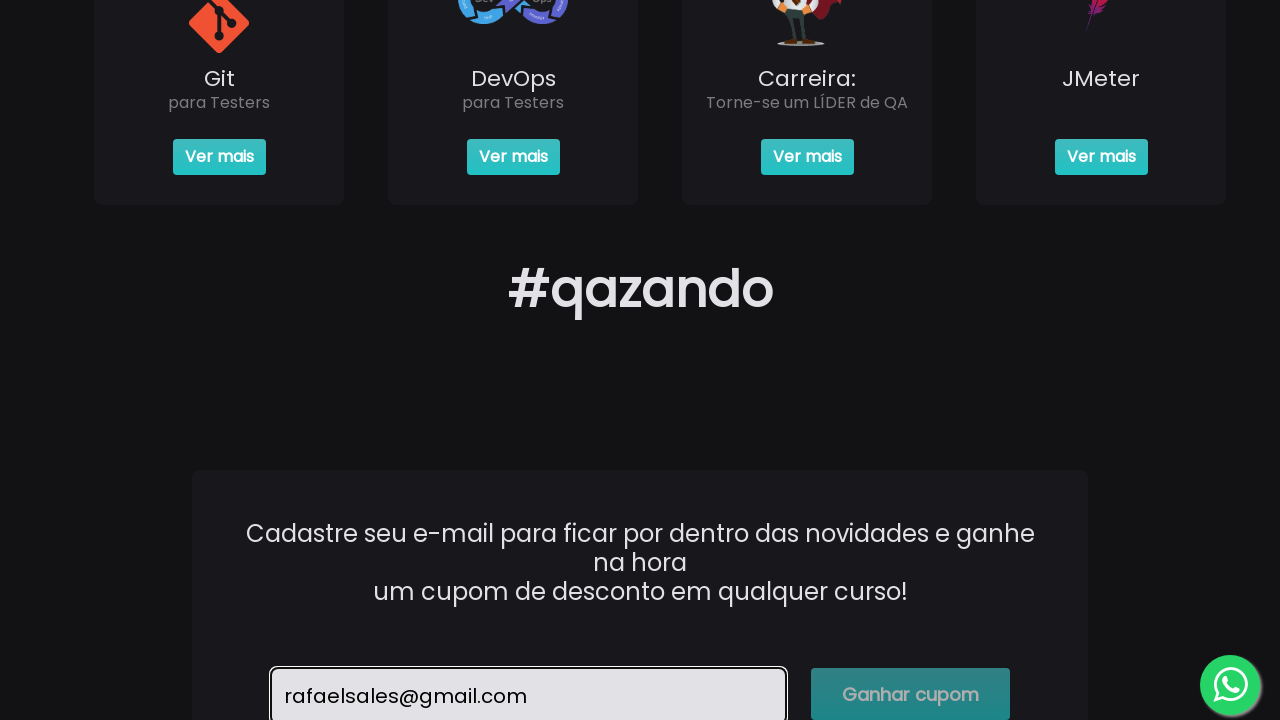

Waited for scroll animation to complete
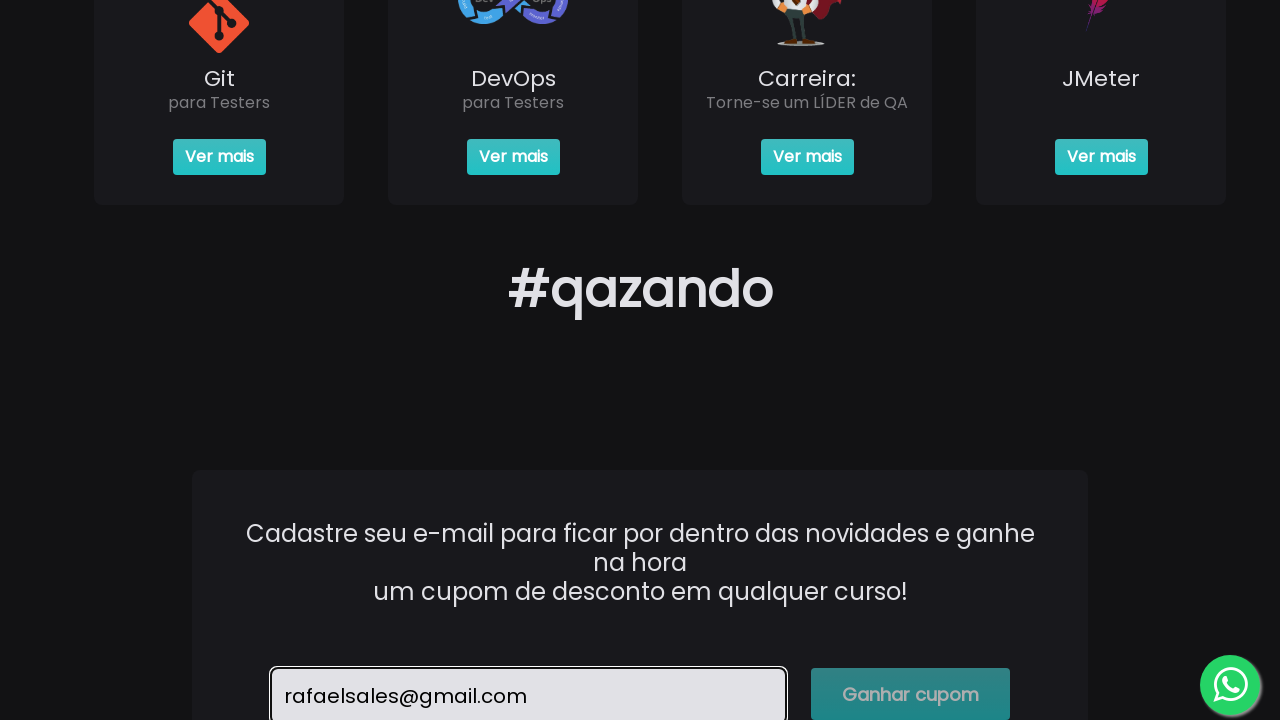

Pressed Enter key to submit email subscription
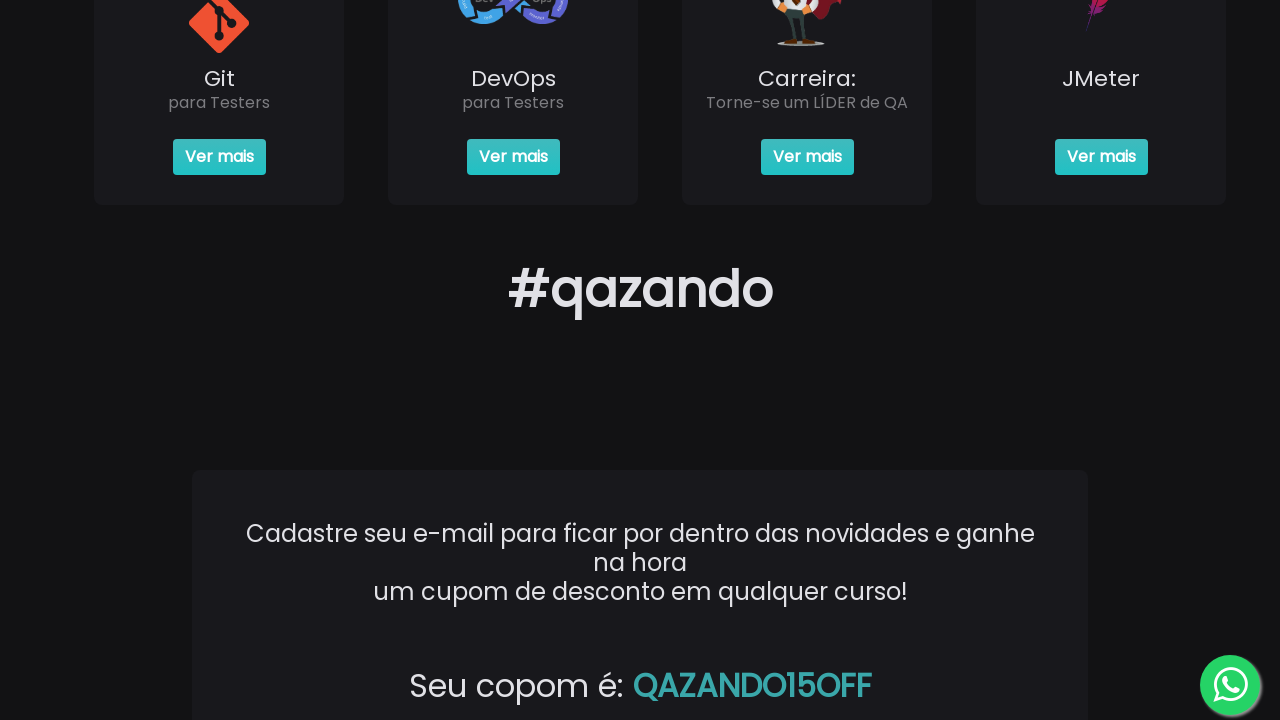

Retrieved discount coupon code text
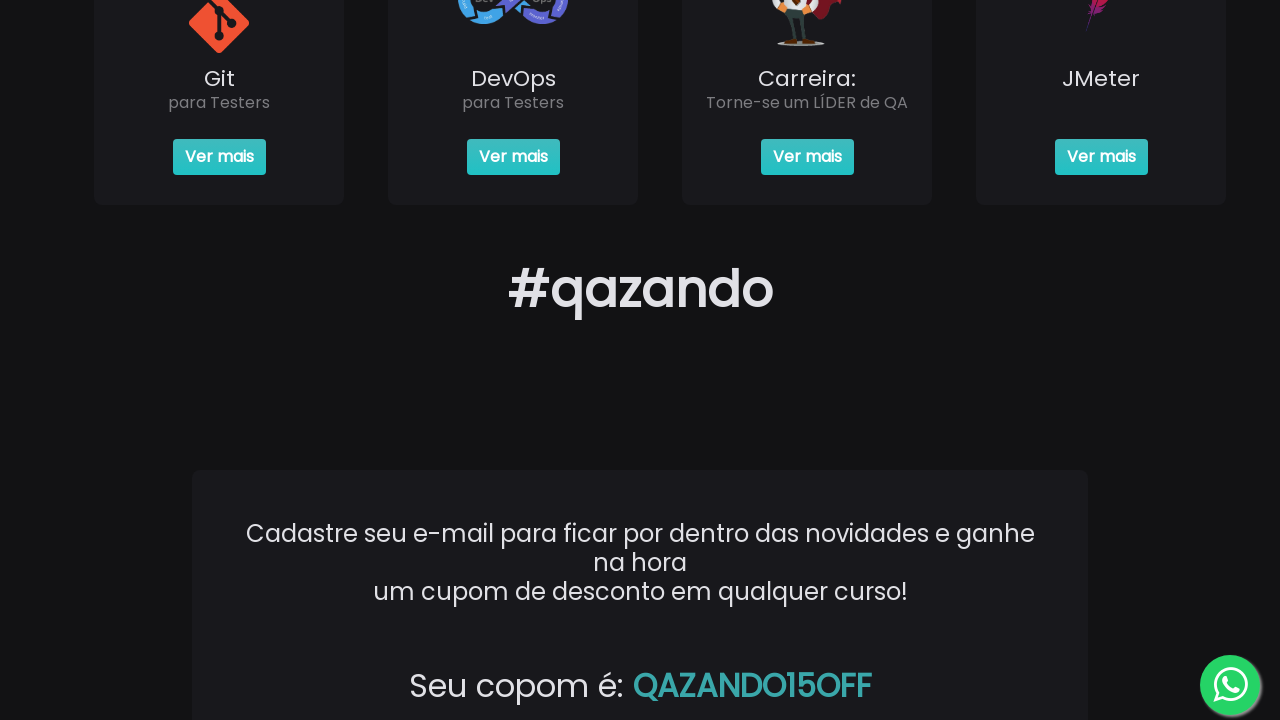

Verified discount coupon code 'QAZANDO15OFF' is displayed
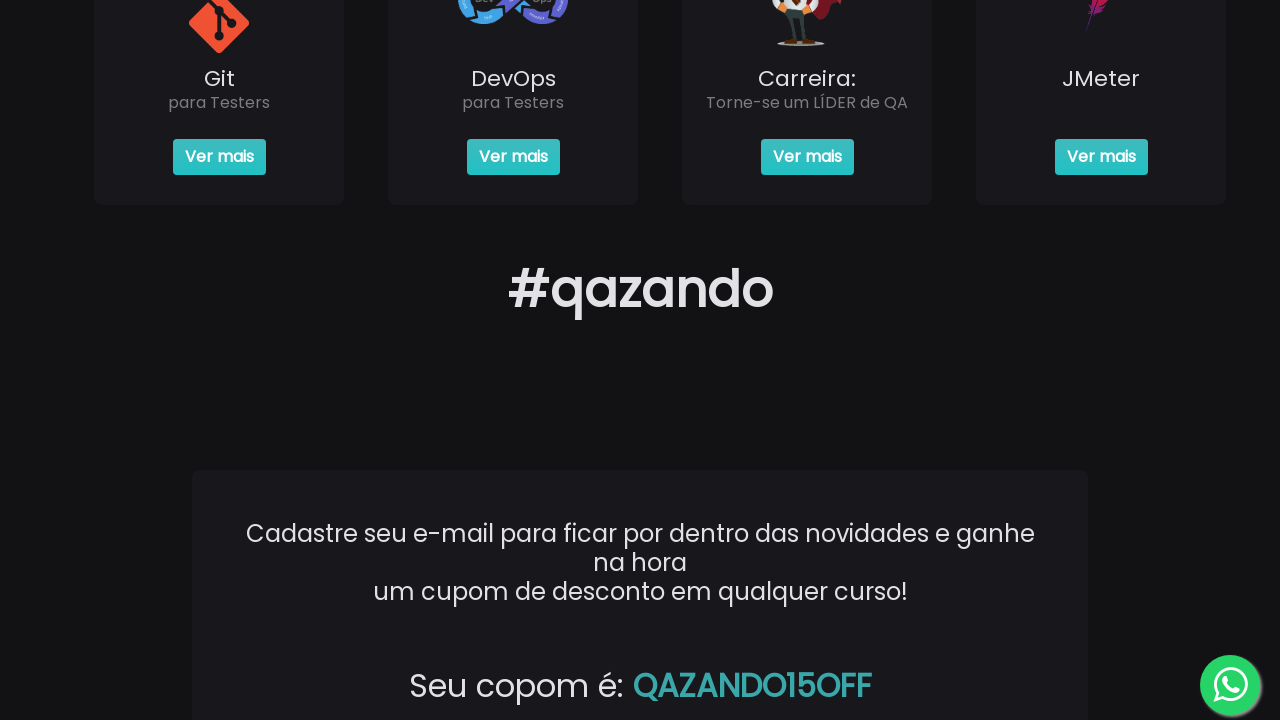

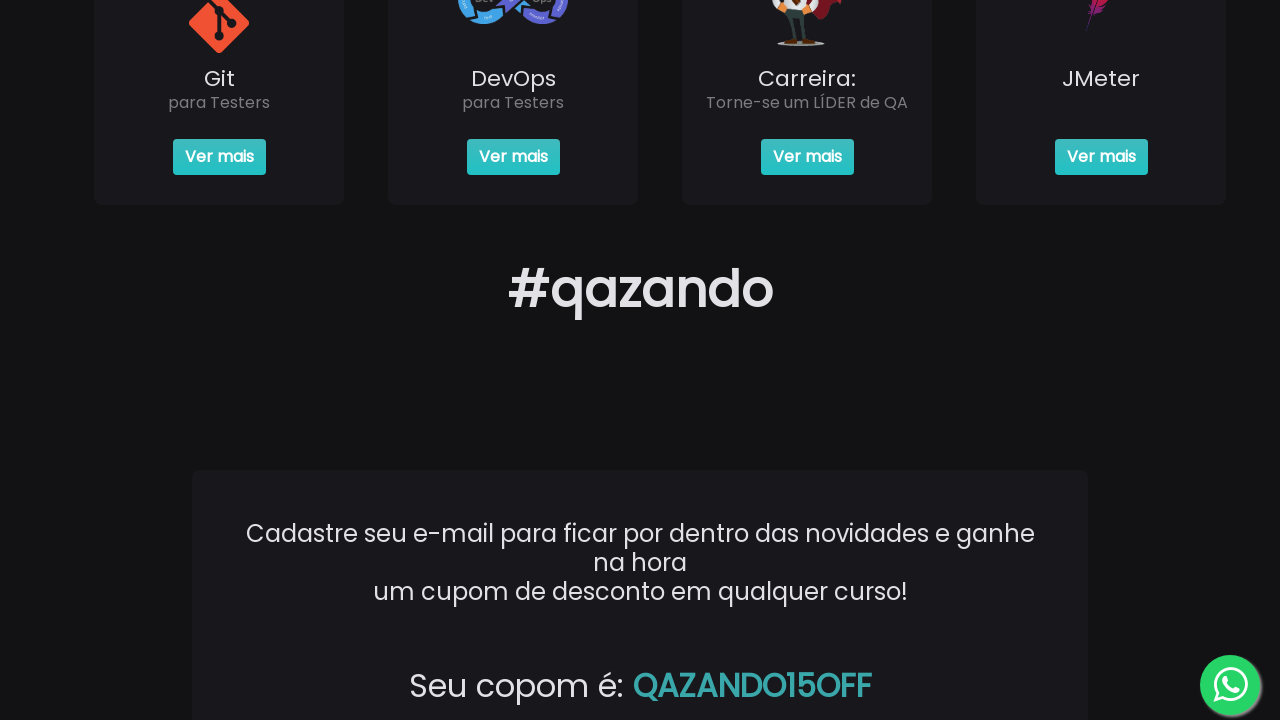